Clicks on a "discuss" link on a story and verifies navigation to the comments page

Starting URL: https://news.ycombinator.com

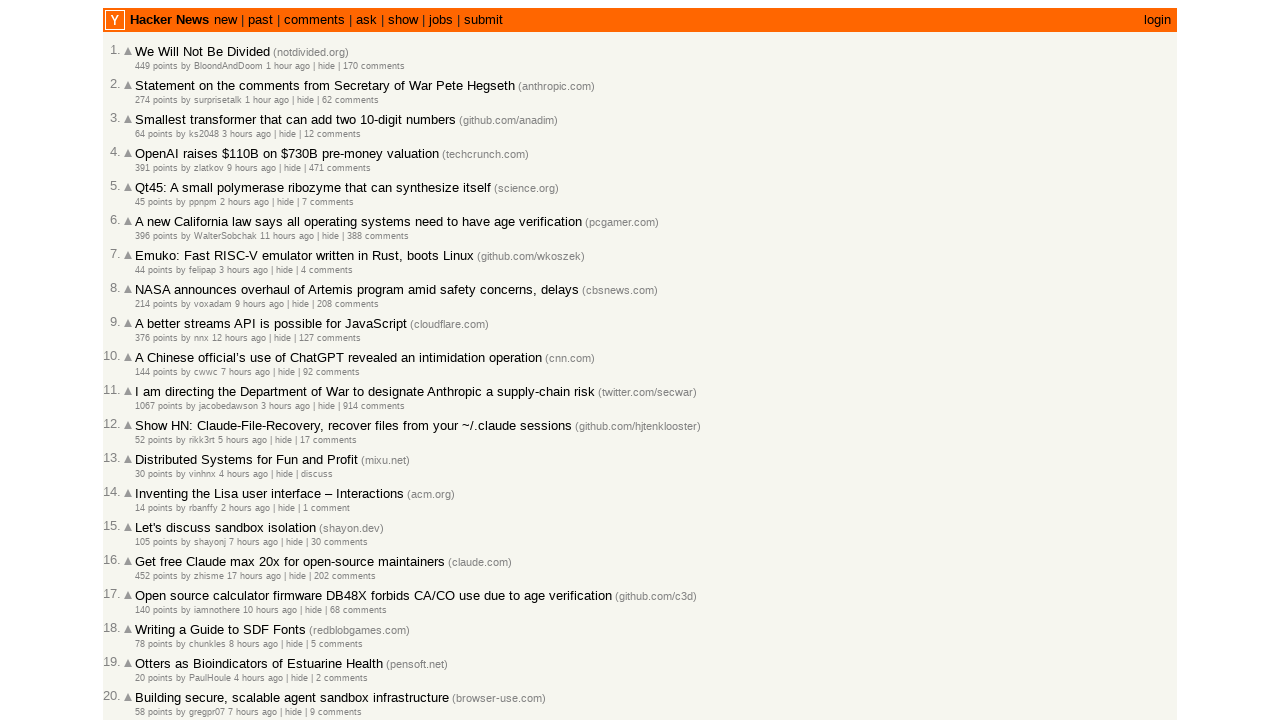

Clicked on 'discuss' link on story at (317, 474) on a:text-matches('discuss')
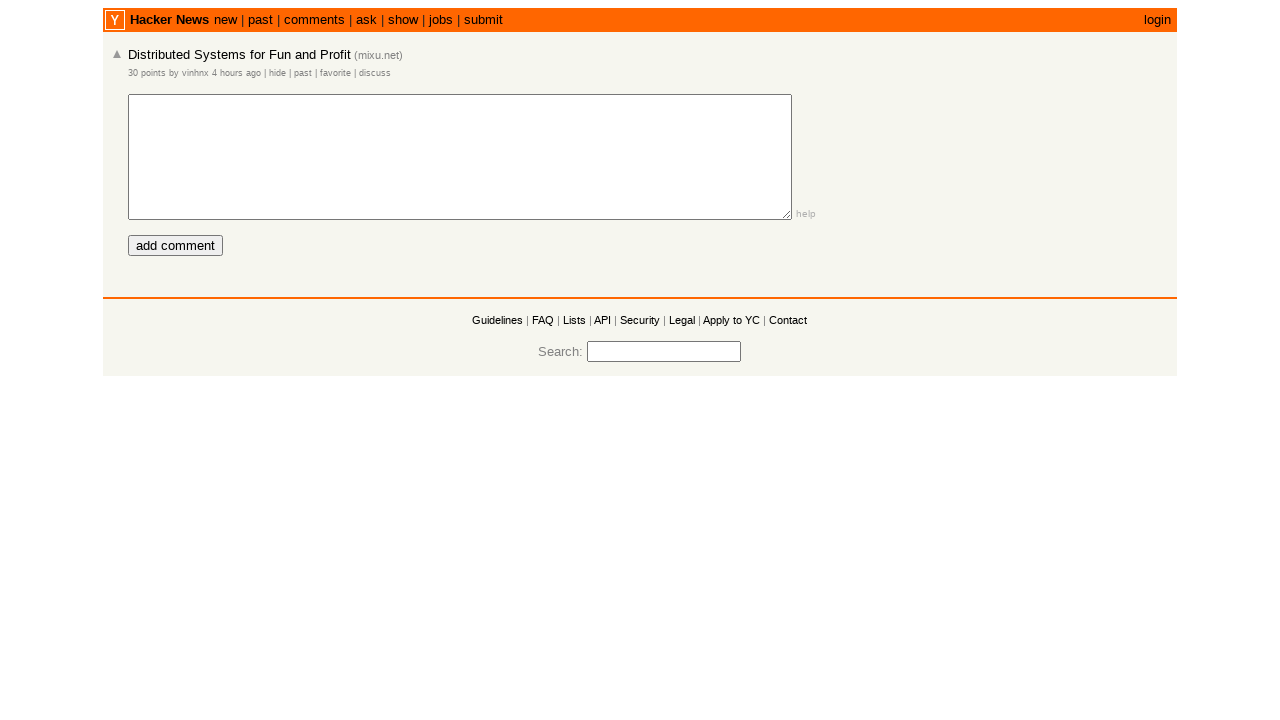

Waited for page to load completely
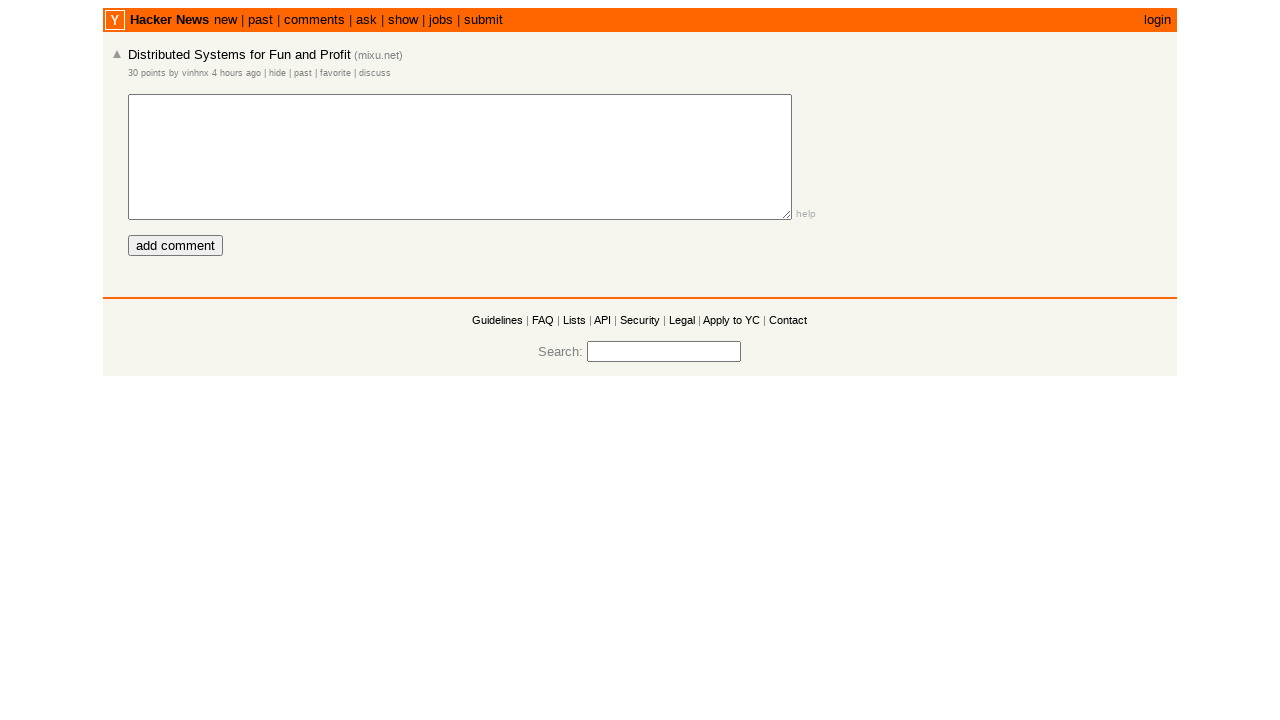

Verified navigation to comments page with 'item?id=' in URL
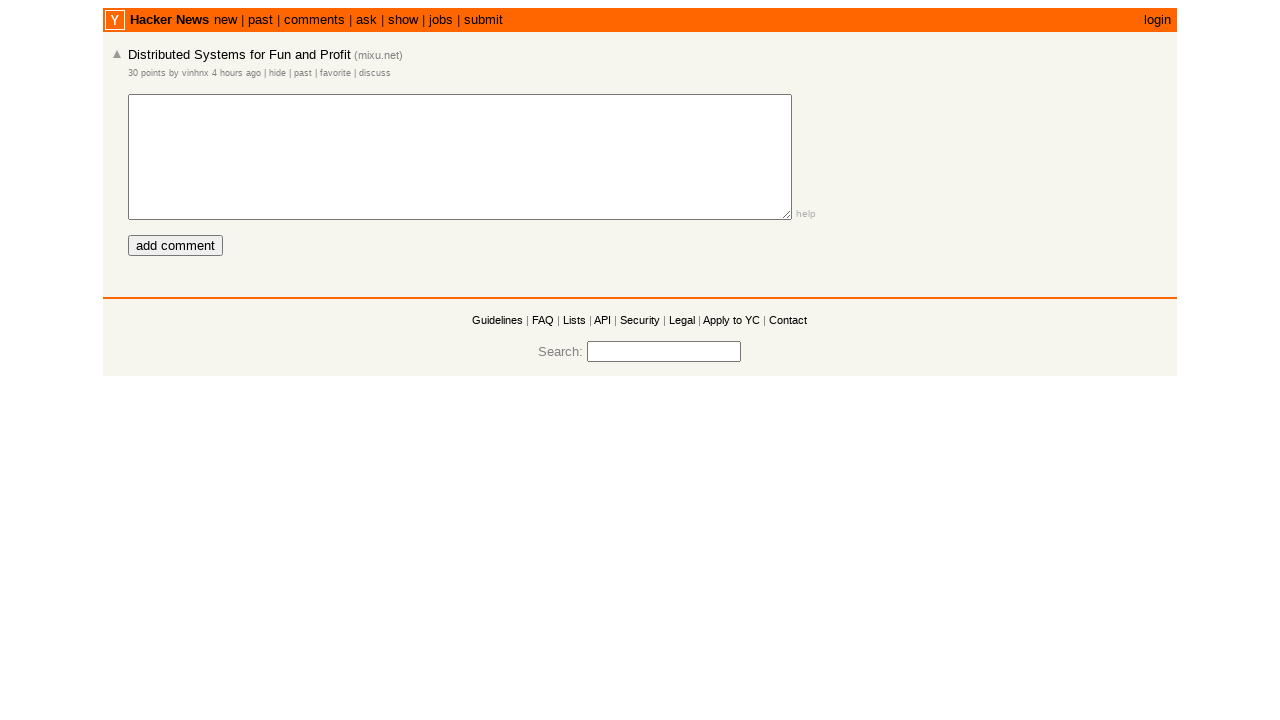

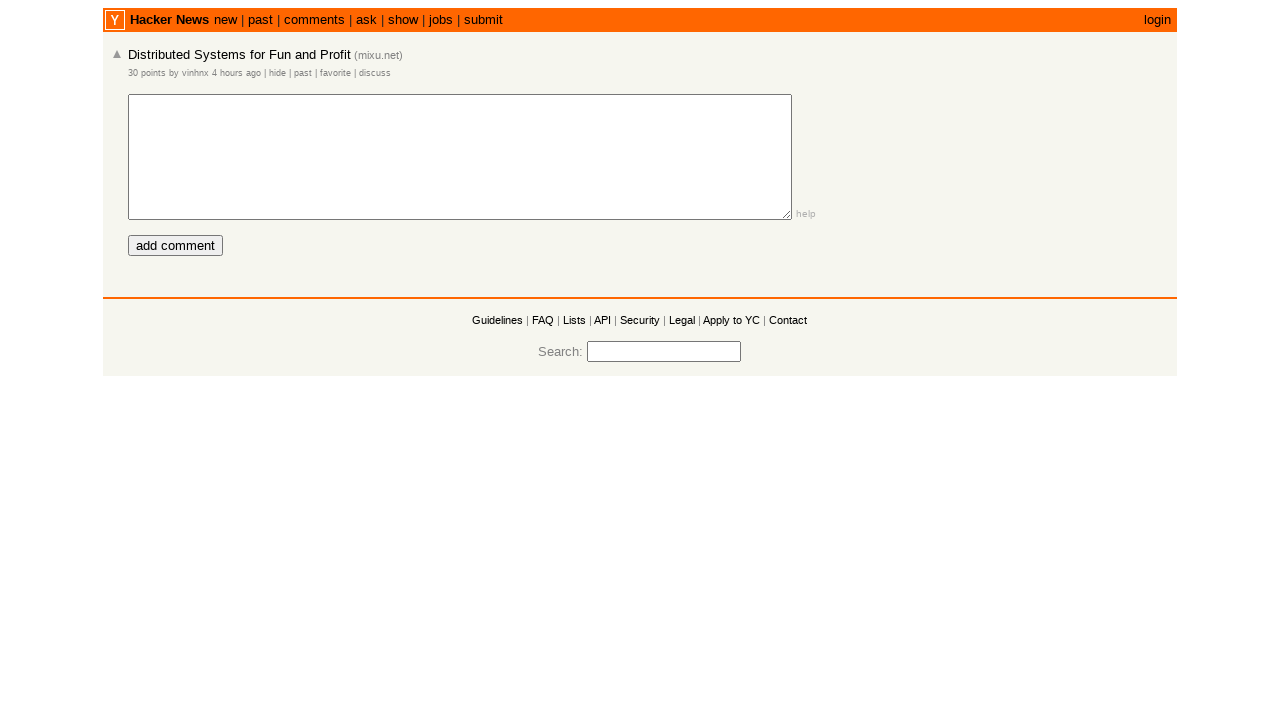